Navigates to YouTube and searches through all links on the page to find and click one containing "Books" in its text content.

Starting URL: https://www.youtube.com/

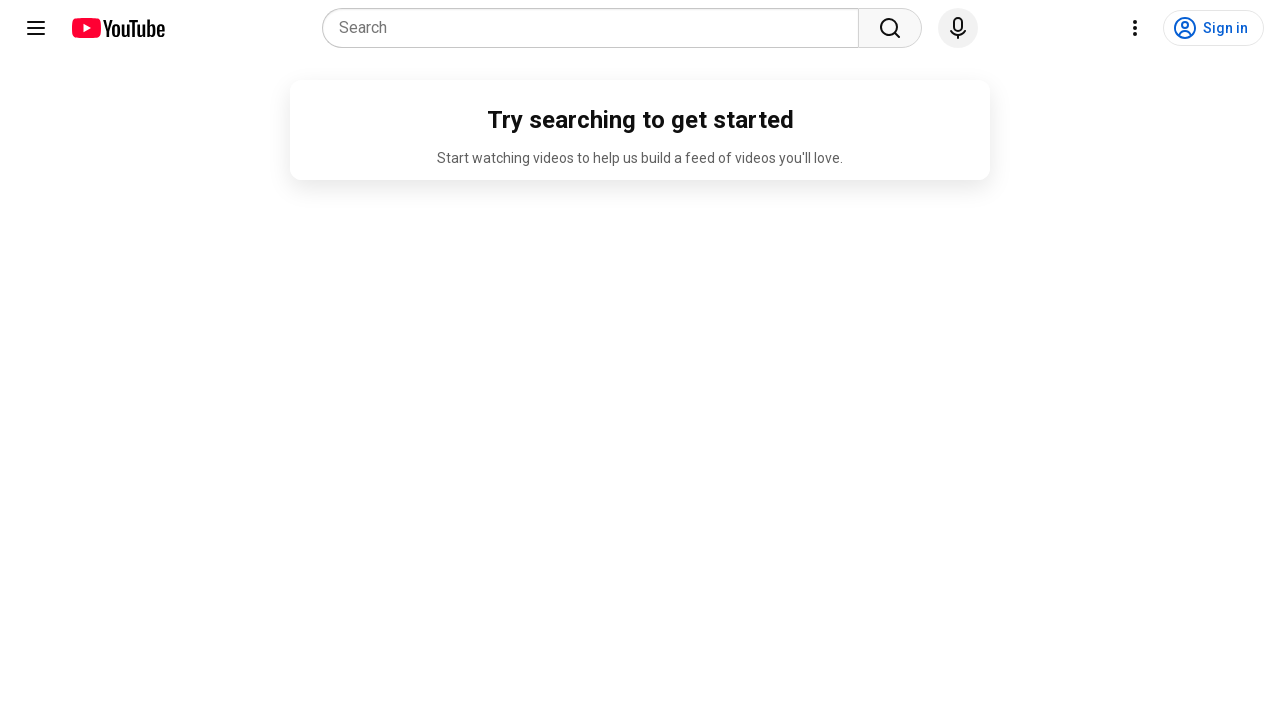

Navigated to YouTube homepage
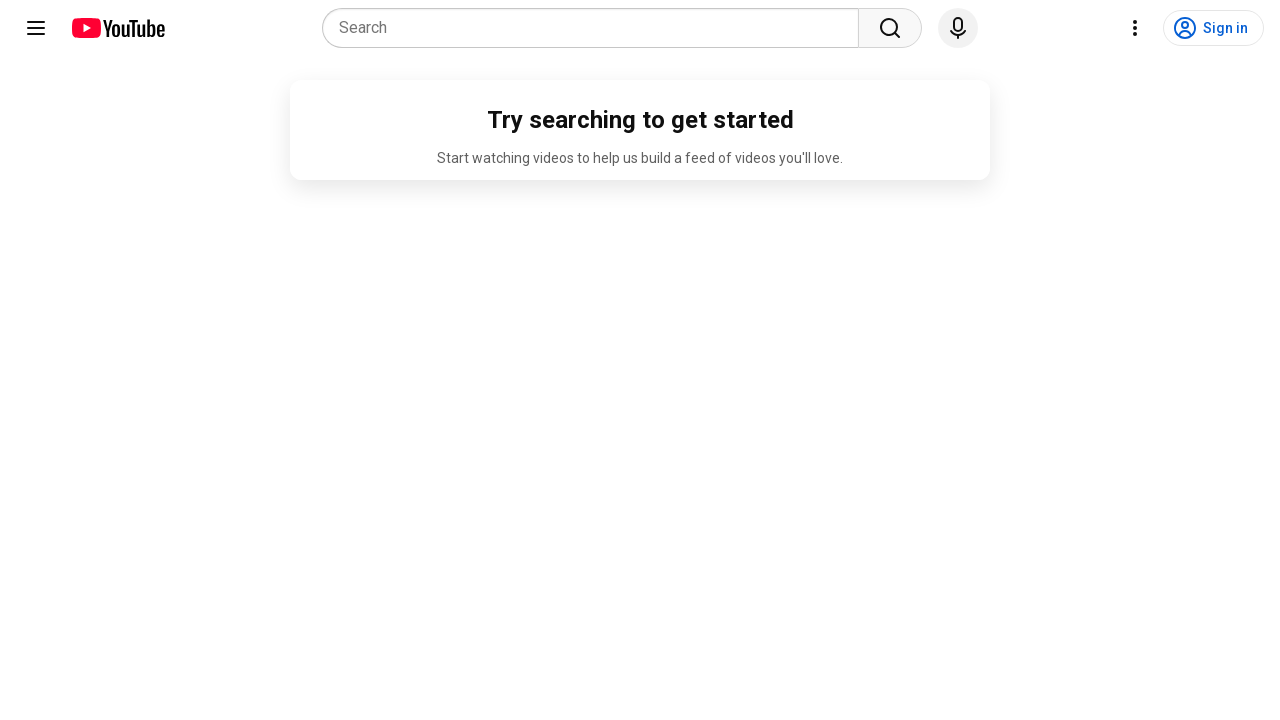

Retrieved all links on the page
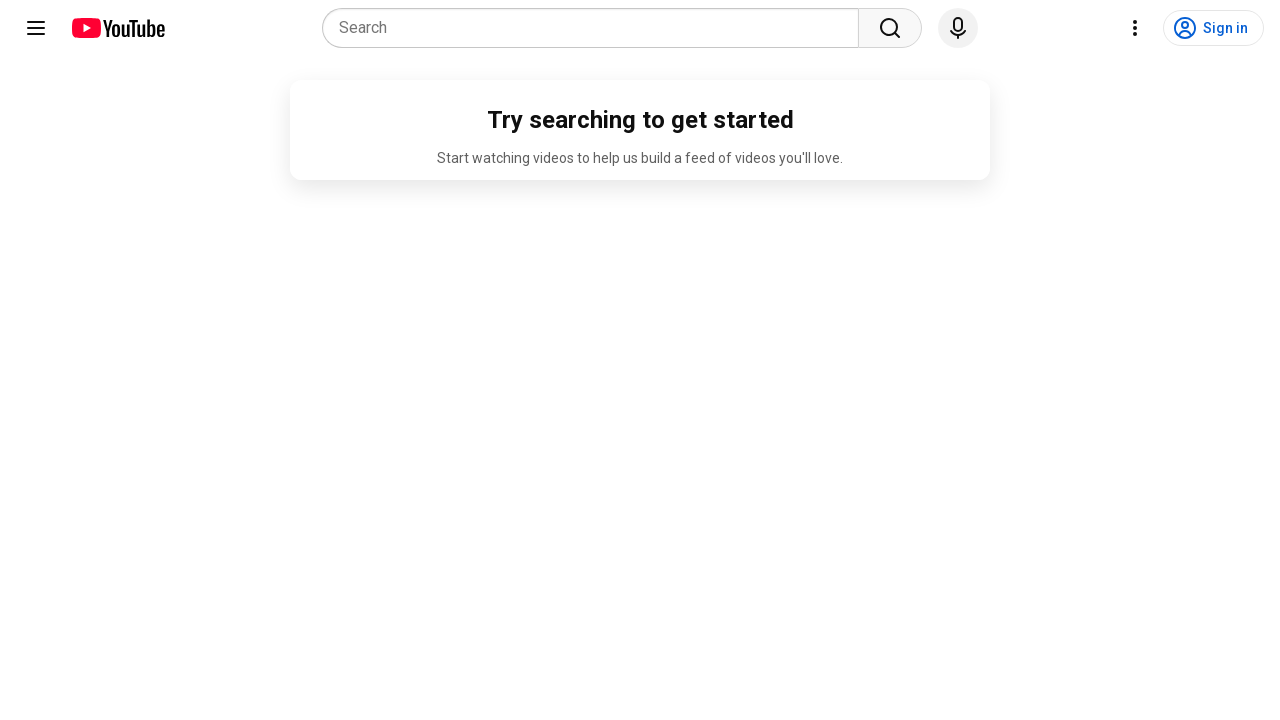

Retrieved inner HTML of link element
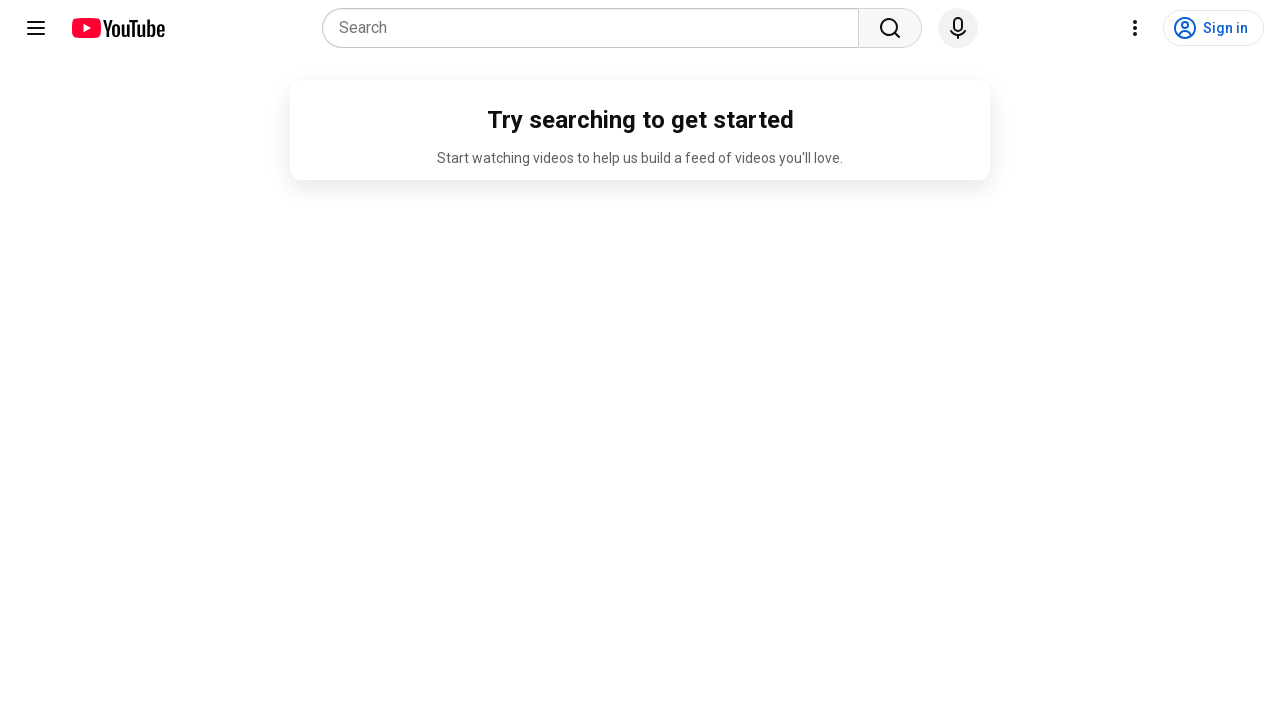

Retrieved inner HTML of link element
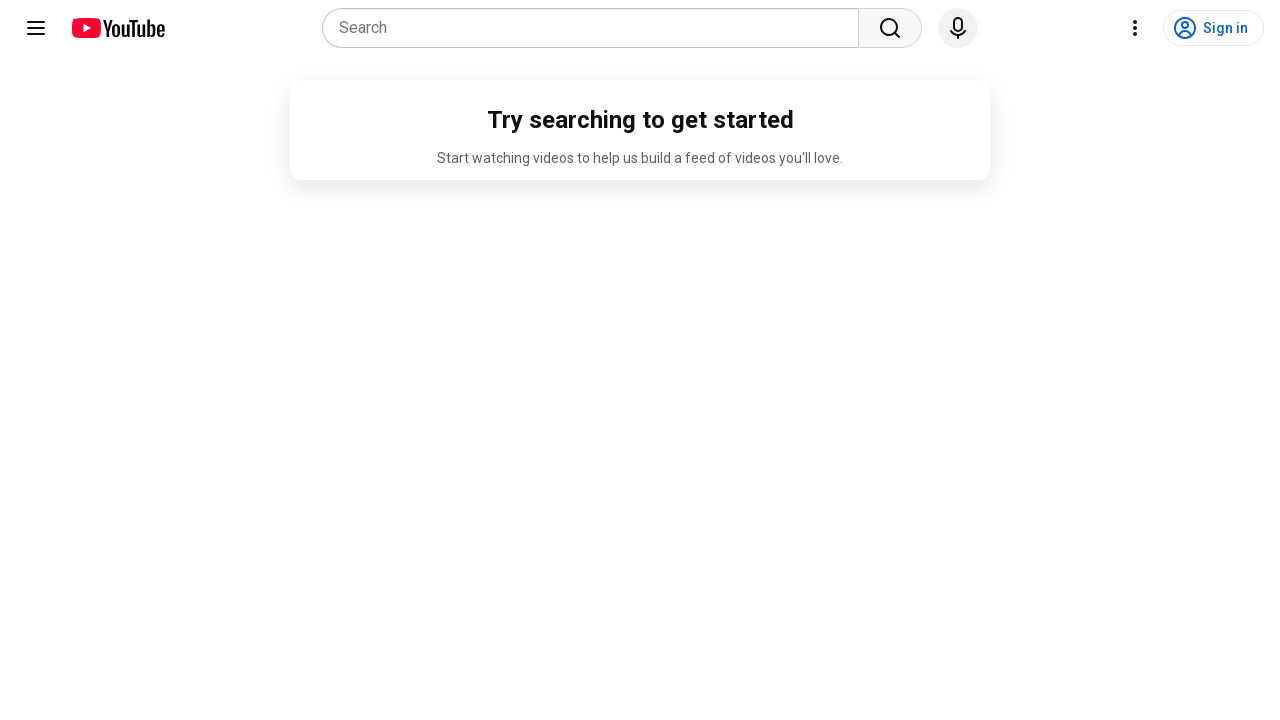

Retrieved inner HTML of link element
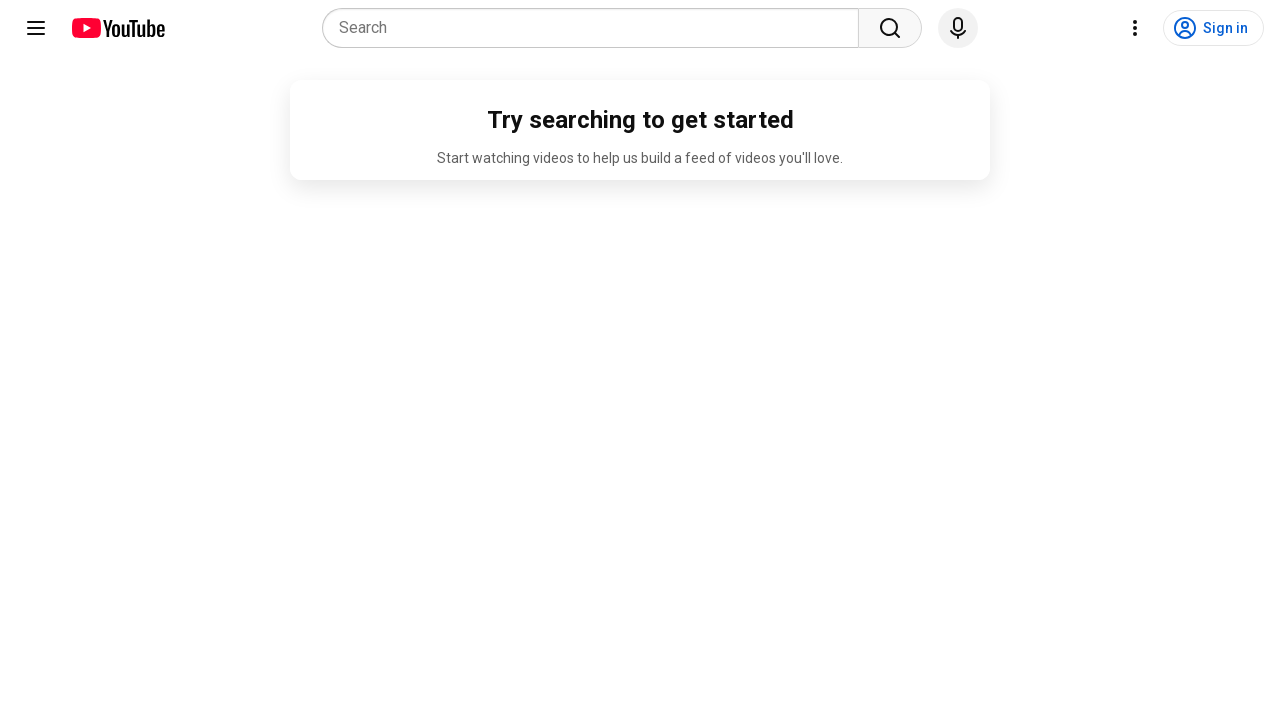

Retrieved inner HTML of link element
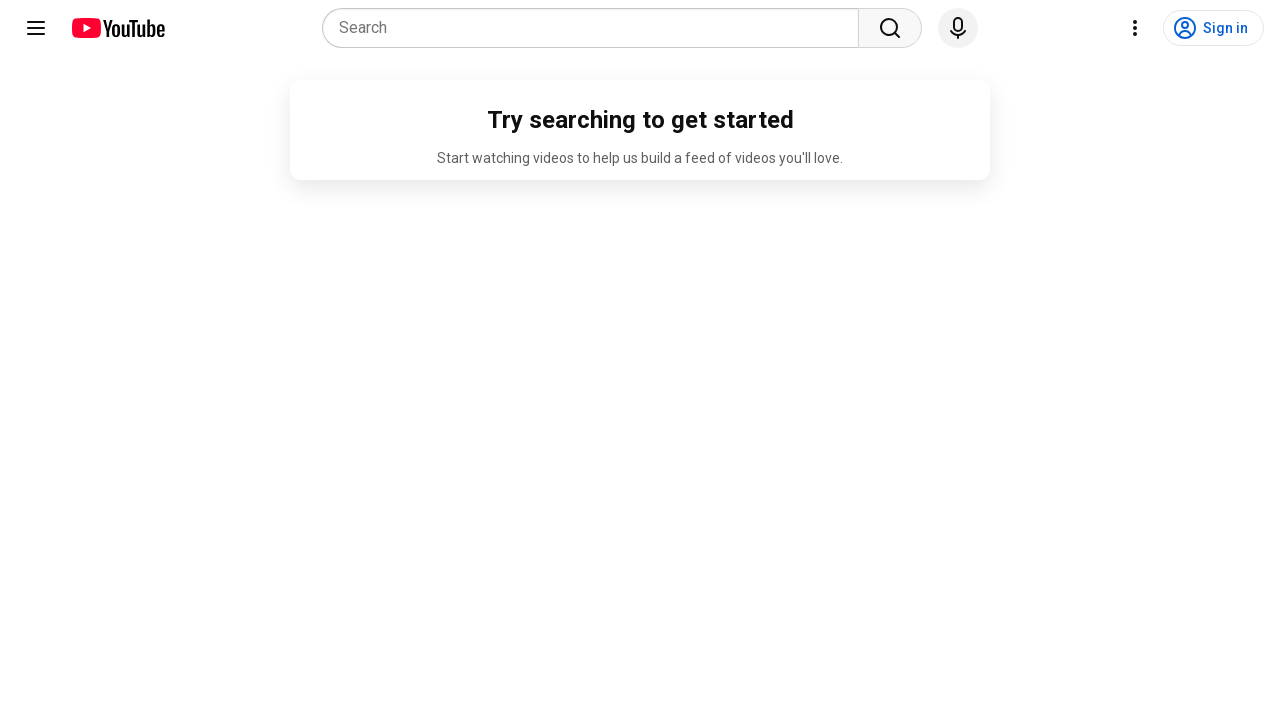

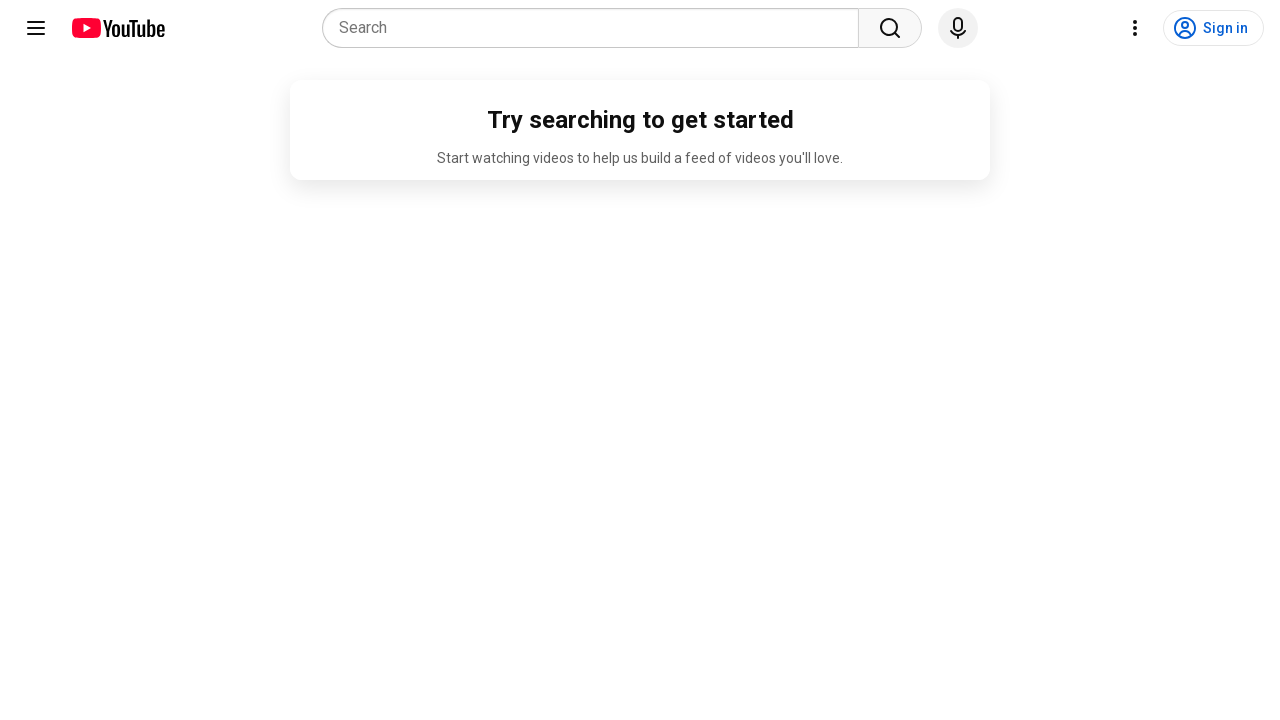